Tests browser back button navigation between filter views

Starting URL: https://demo.playwright.dev/todomvc

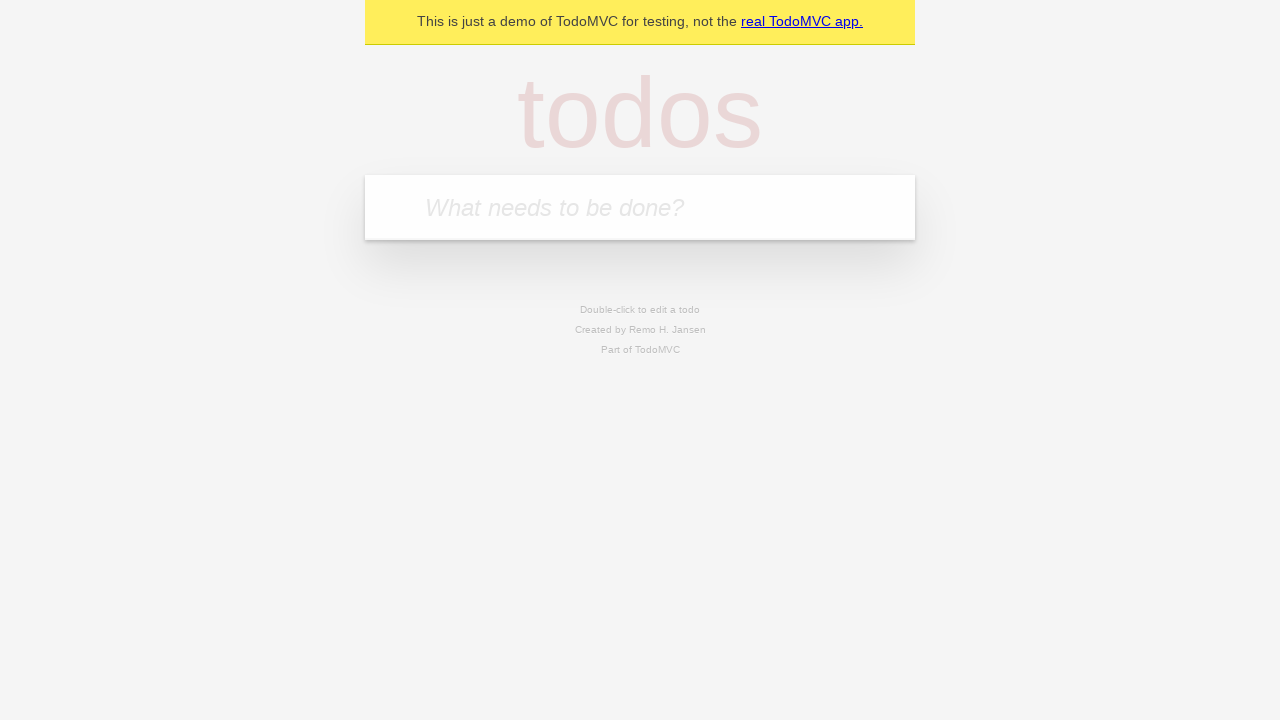

Filled todo input with 'buy some cheese' on internal:attr=[placeholder="What needs to be done?"i]
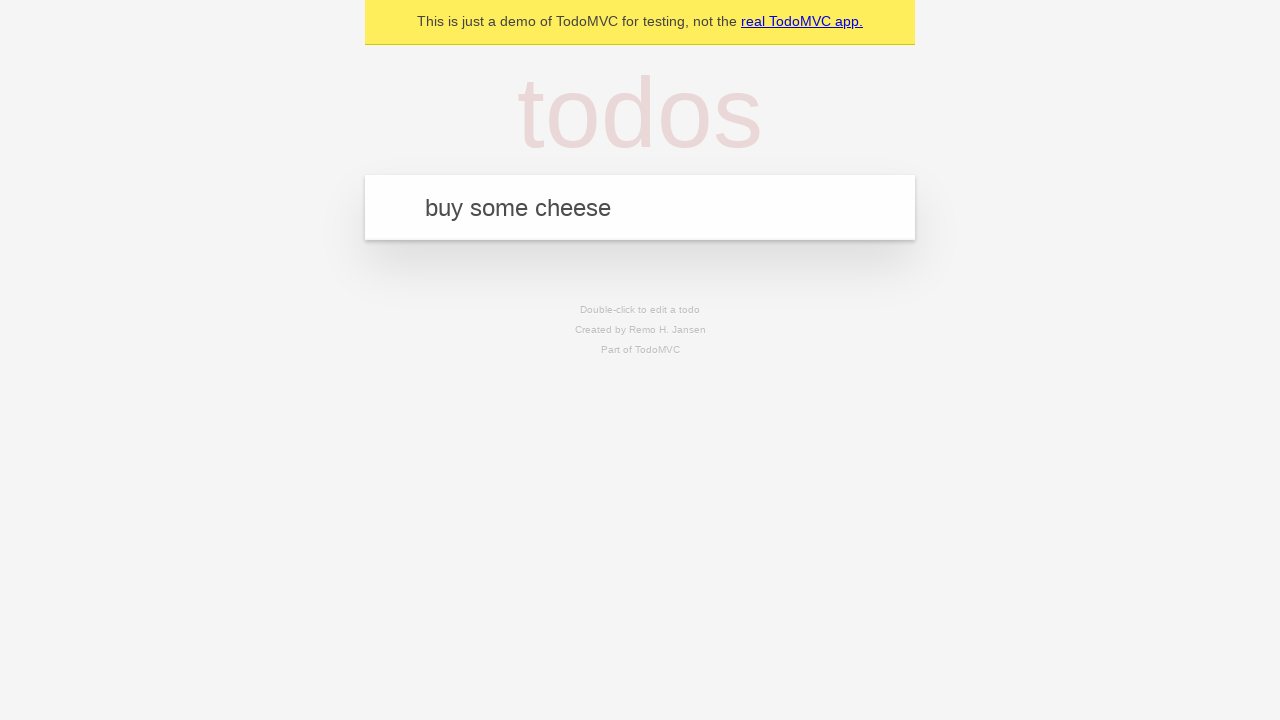

Pressed Enter to add first todo item on internal:attr=[placeholder="What needs to be done?"i]
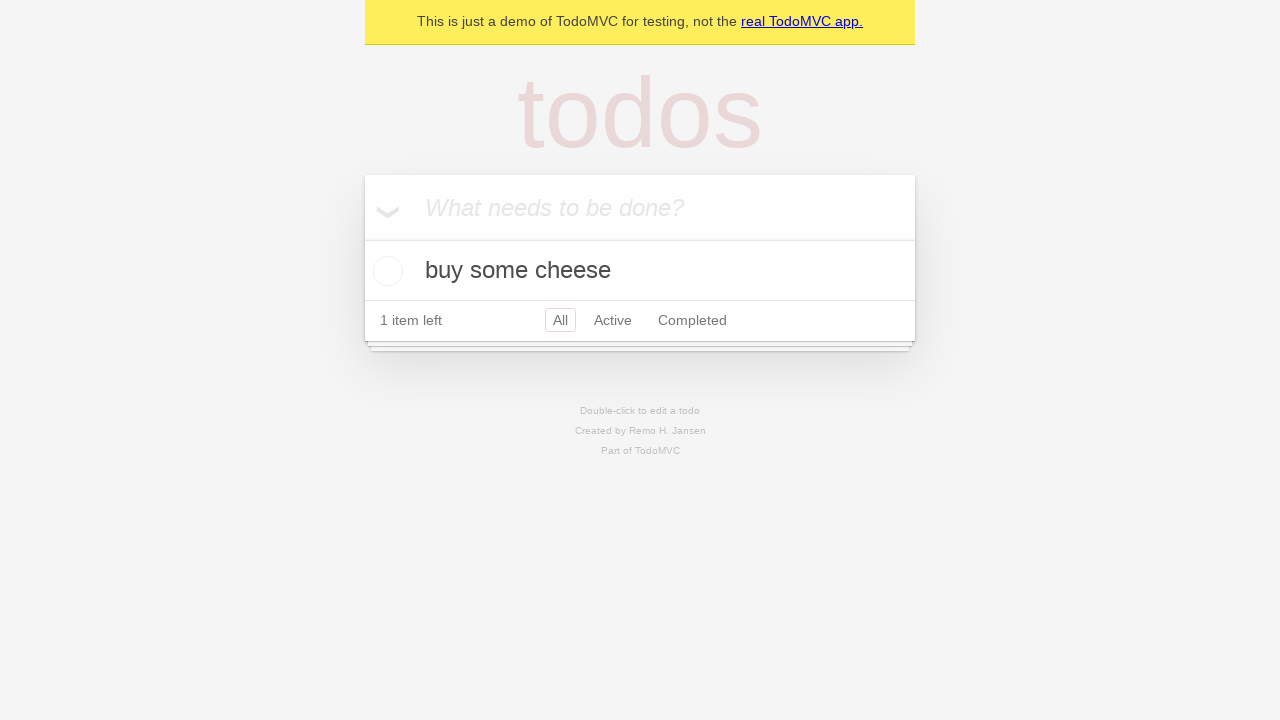

Filled todo input with 'feed the cat' on internal:attr=[placeholder="What needs to be done?"i]
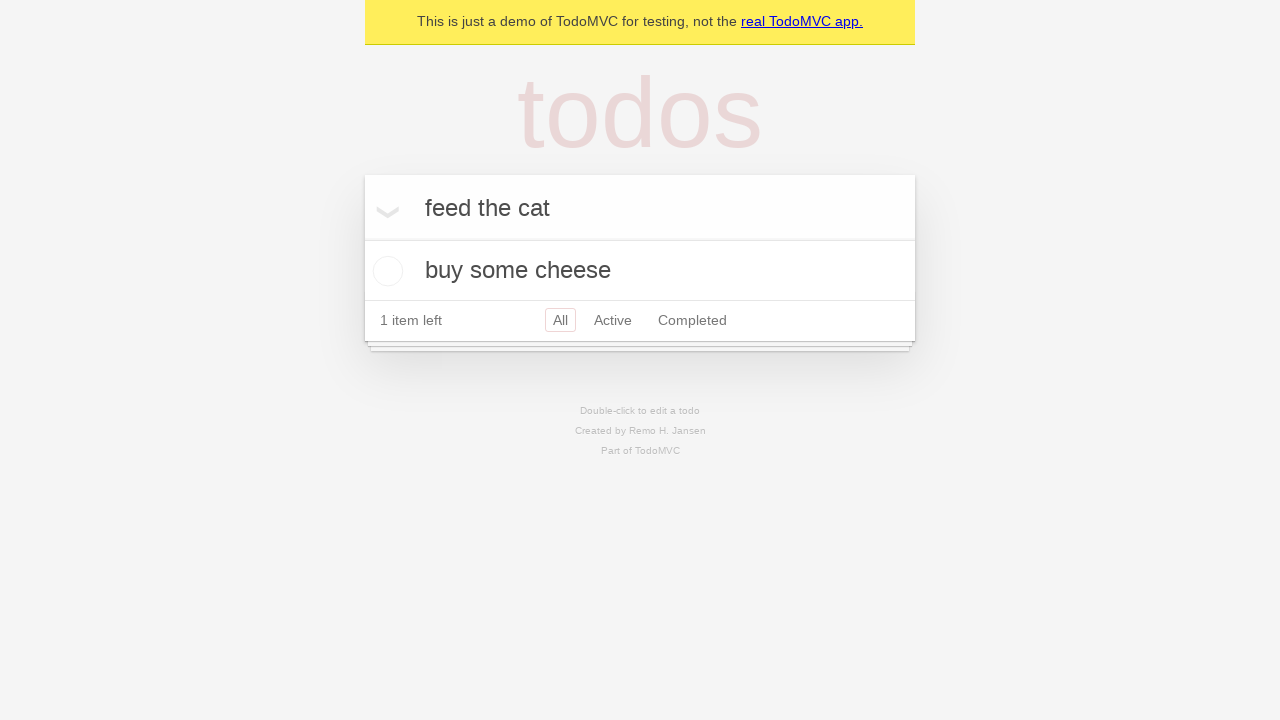

Pressed Enter to add second todo item on internal:attr=[placeholder="What needs to be done?"i]
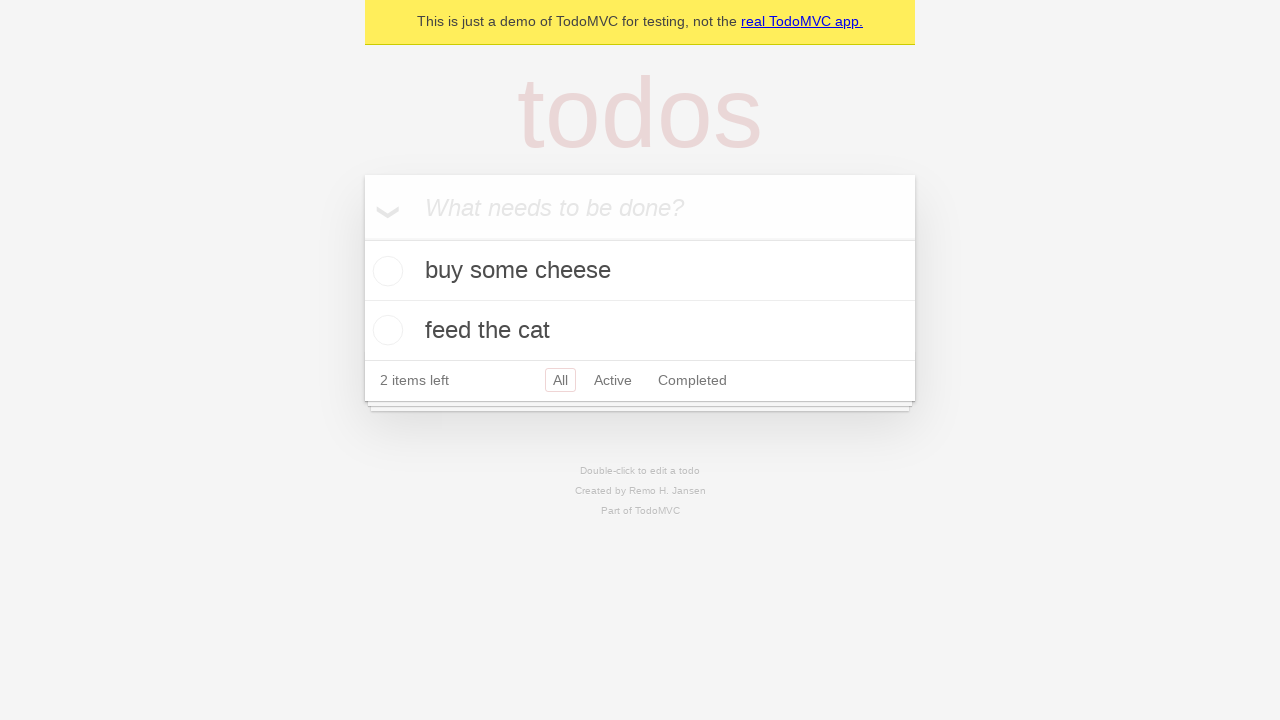

Filled todo input with 'book a doctors appointment' on internal:attr=[placeholder="What needs to be done?"i]
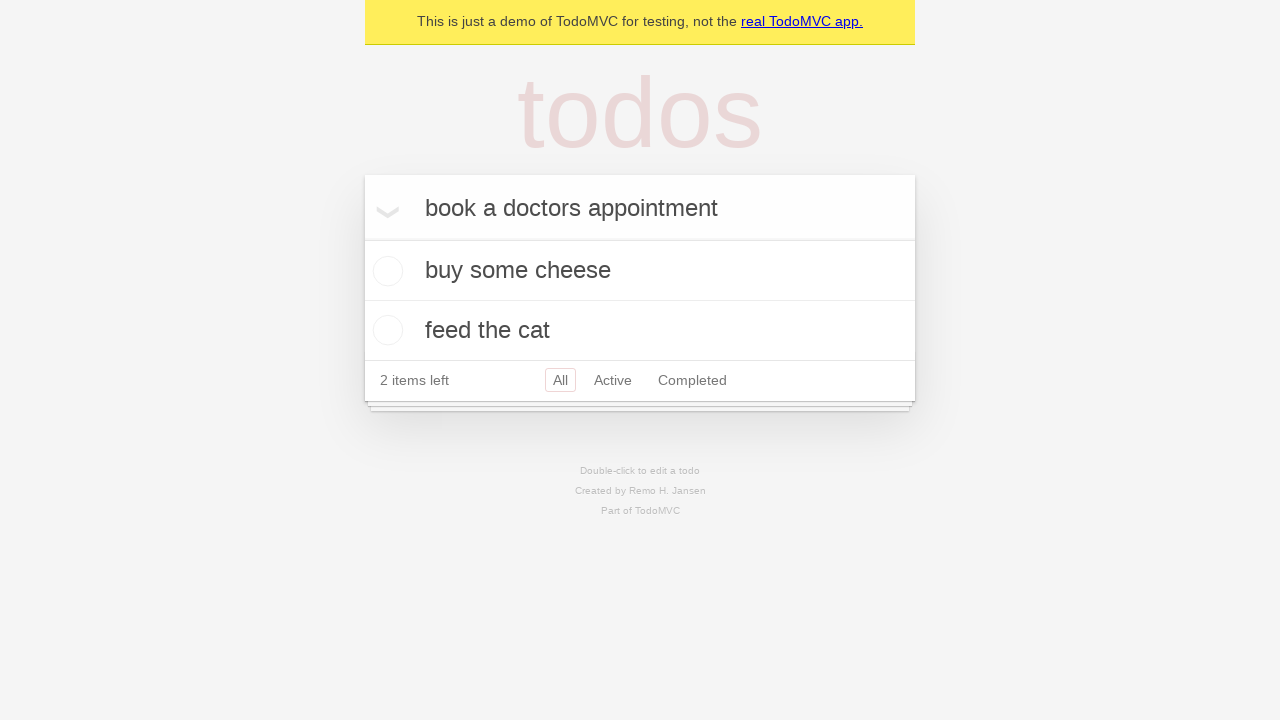

Pressed Enter to add third todo item on internal:attr=[placeholder="What needs to be done?"i]
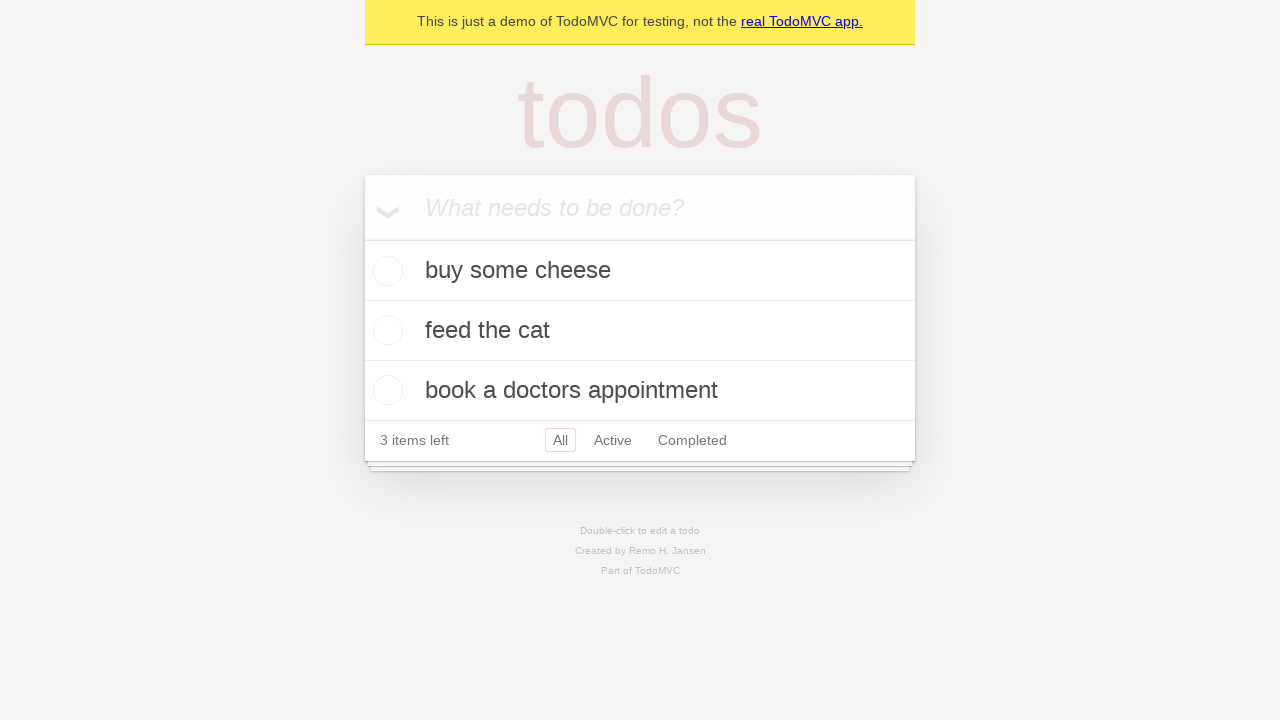

Checked the second todo item as completed at (385, 330) on internal:testid=[data-testid="todo-item"s] >> nth=1 >> internal:role=checkbox
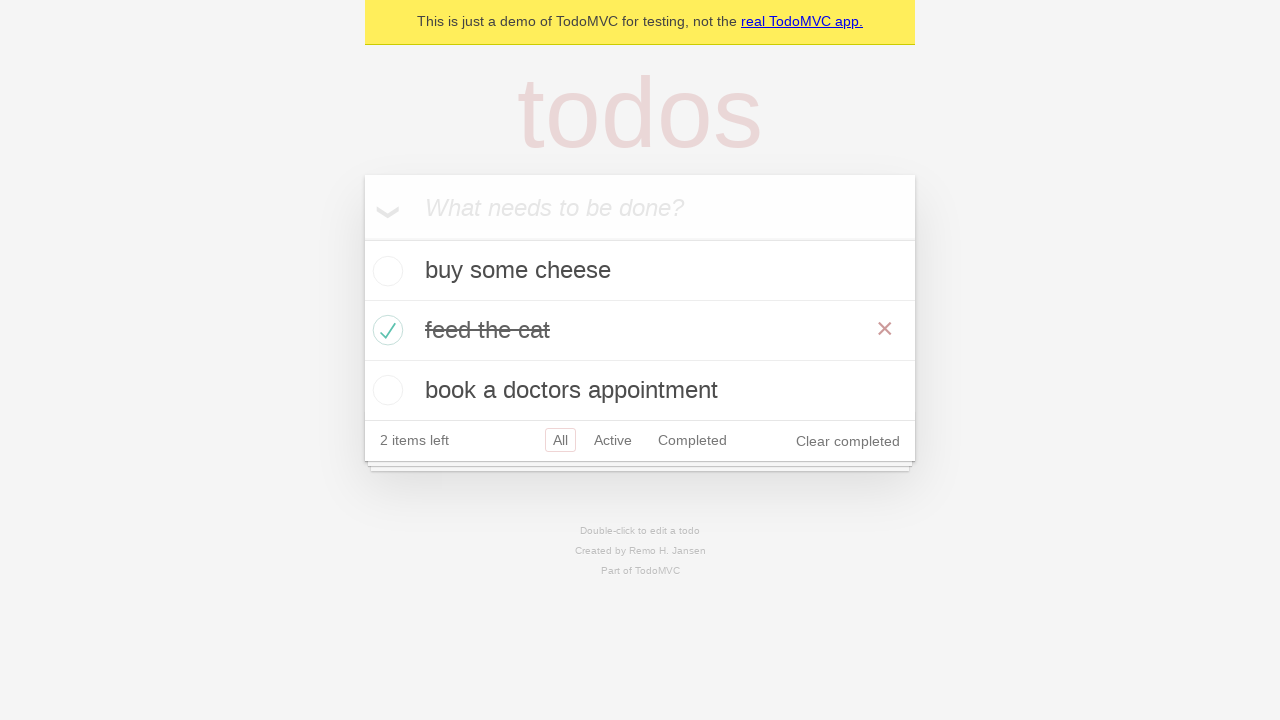

Clicked 'All' filter link at (560, 440) on internal:role=link[name="All"i]
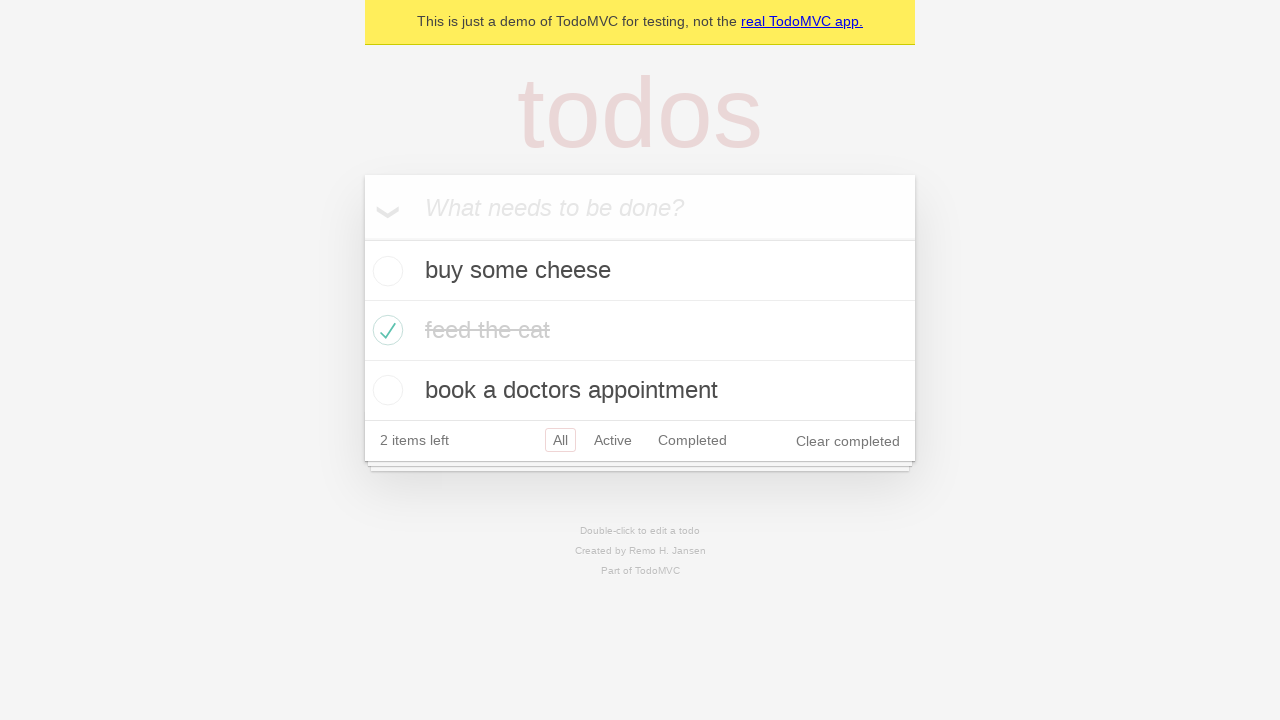

Clicked 'Active' filter link at (613, 440) on internal:role=link[name="Active"i]
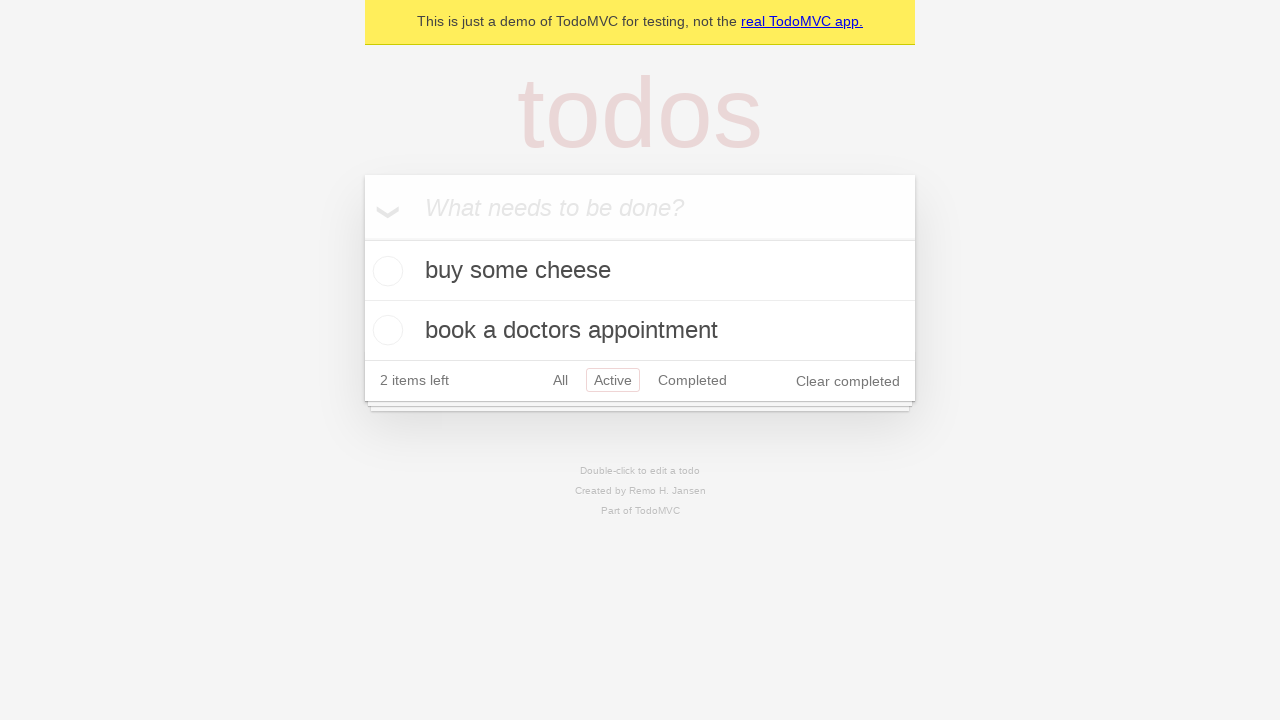

Clicked 'Completed' filter link at (692, 380) on internal:role=link[name="Completed"i]
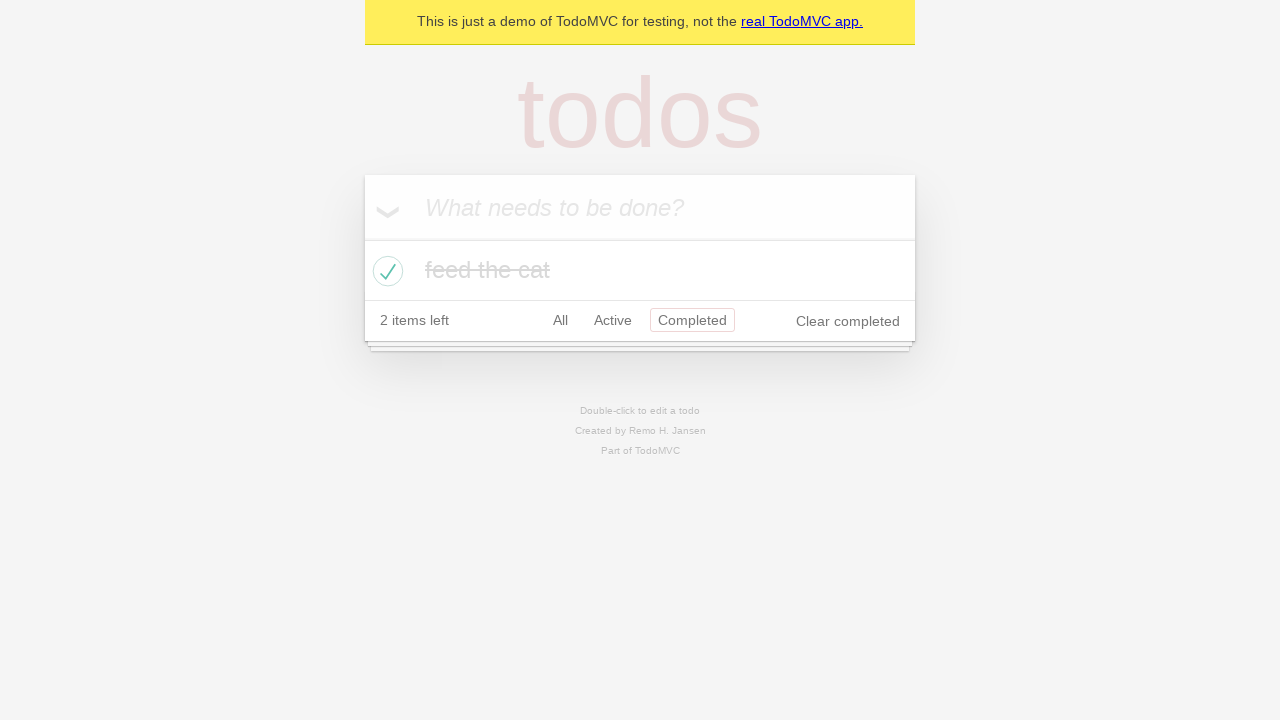

Navigated back to 'Active' filter view
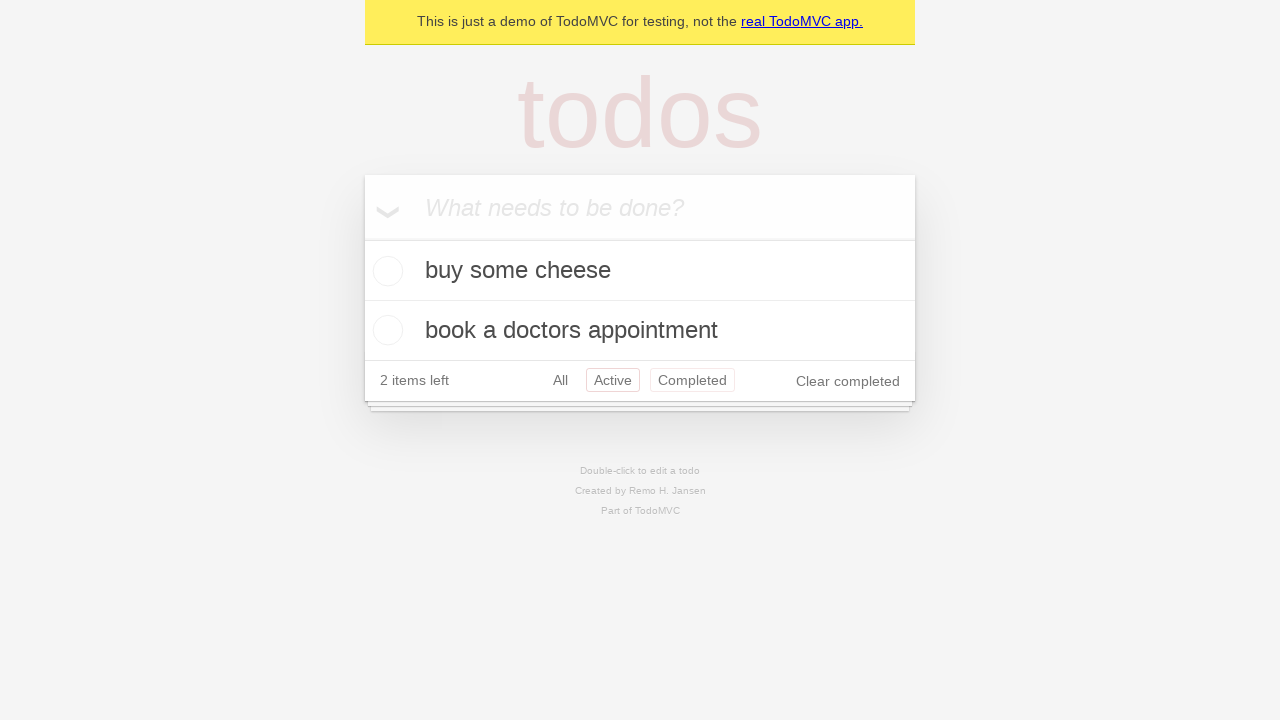

Navigated back to 'All' filter view
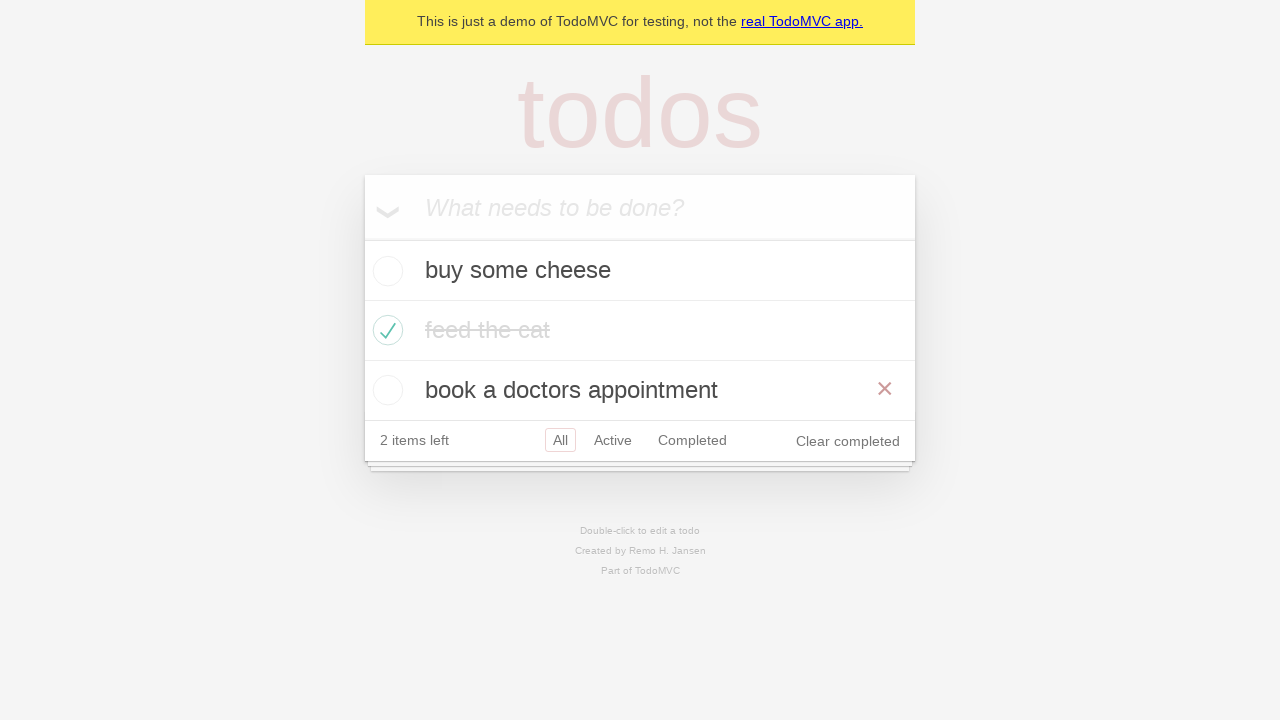

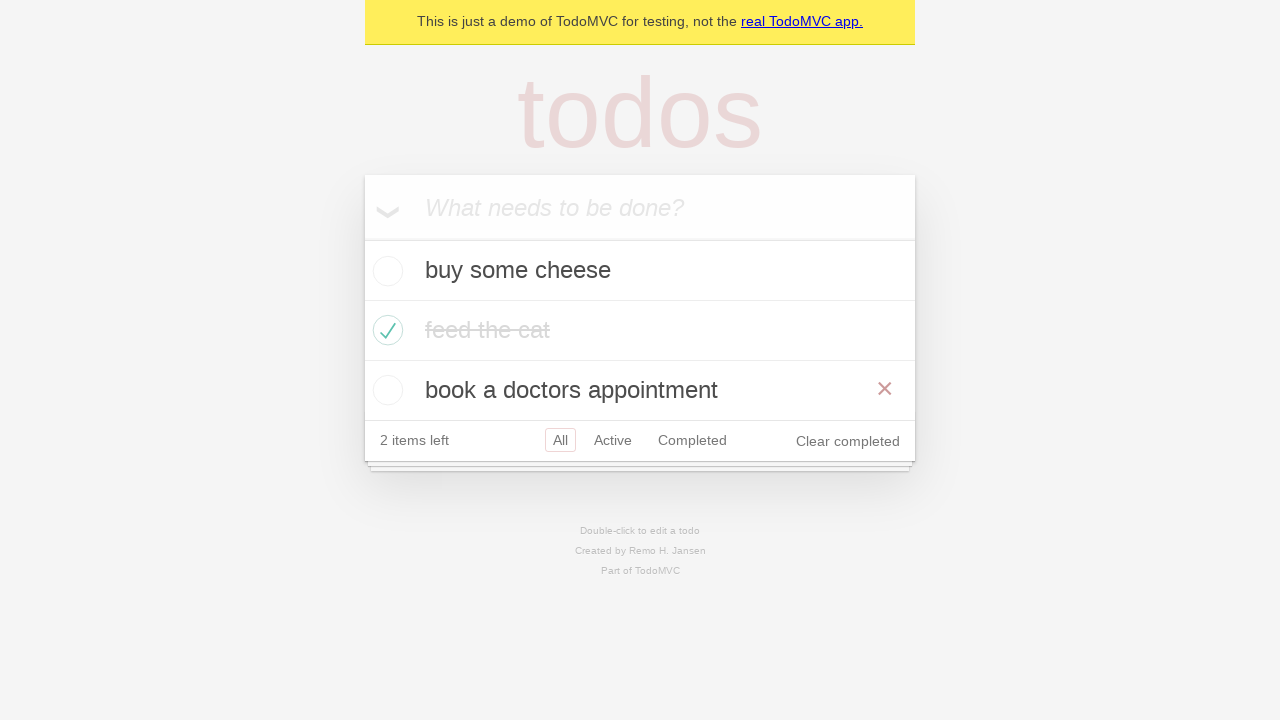